Tests that a checkbox element on the practice page is enabled and can be interacted with

Starting URL: http://qaclickacademy.com/practice.php

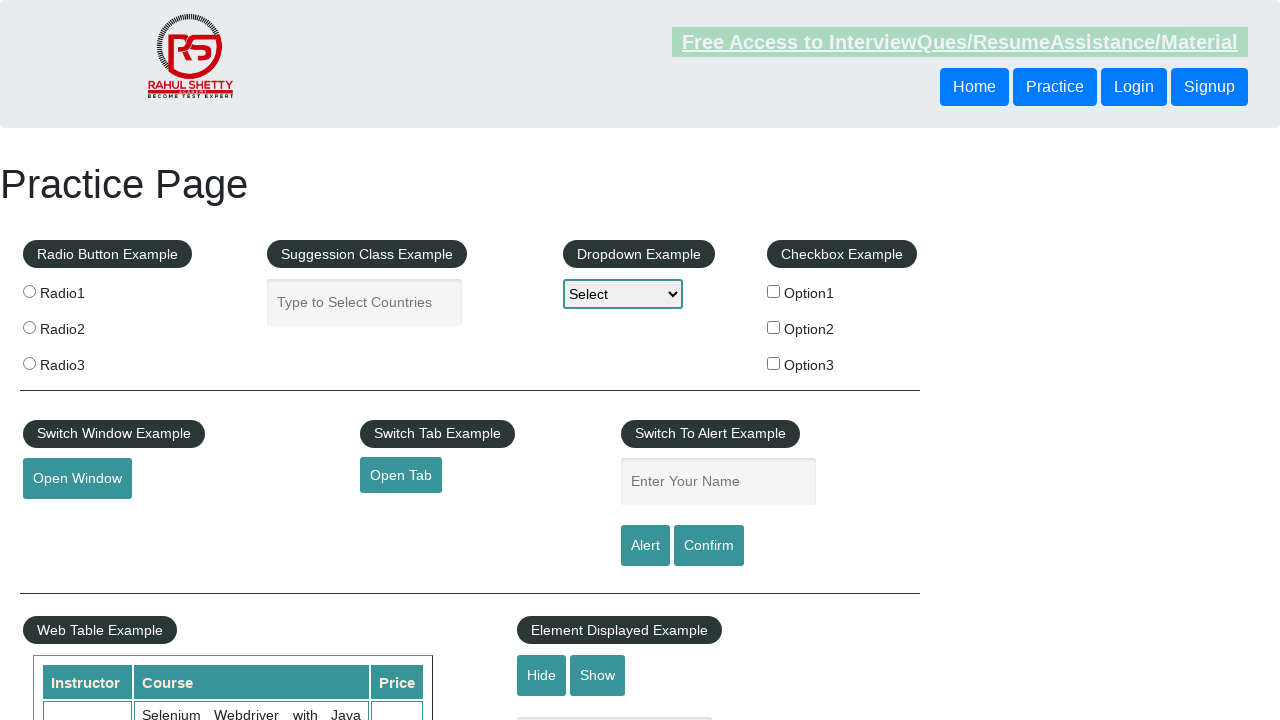

Waited for checkbox with value 'option1' to be visible
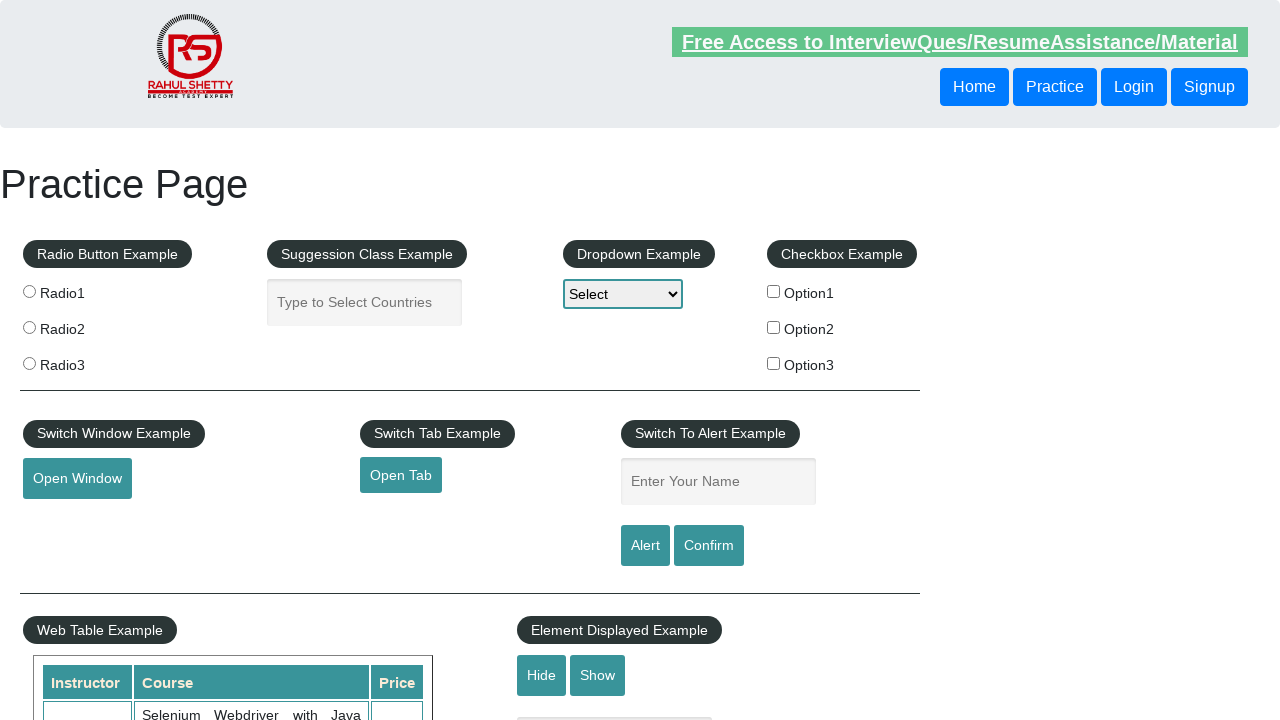

Verified that checkbox is enabled
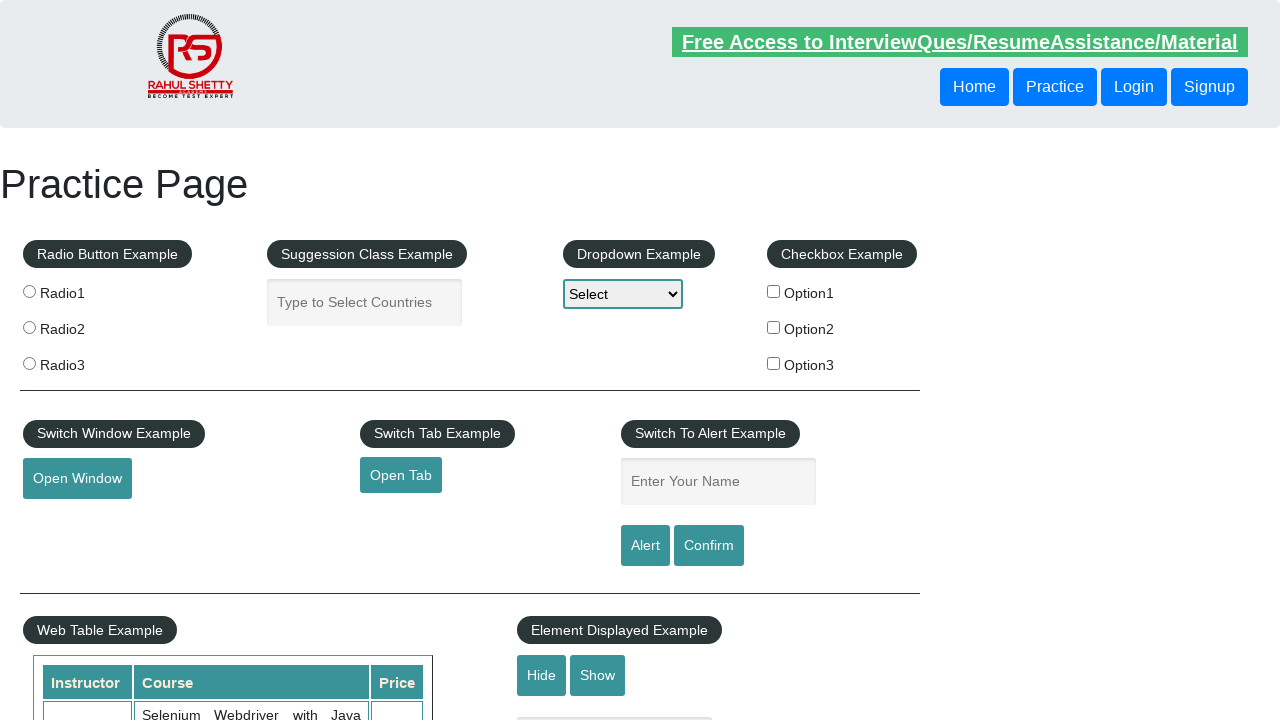

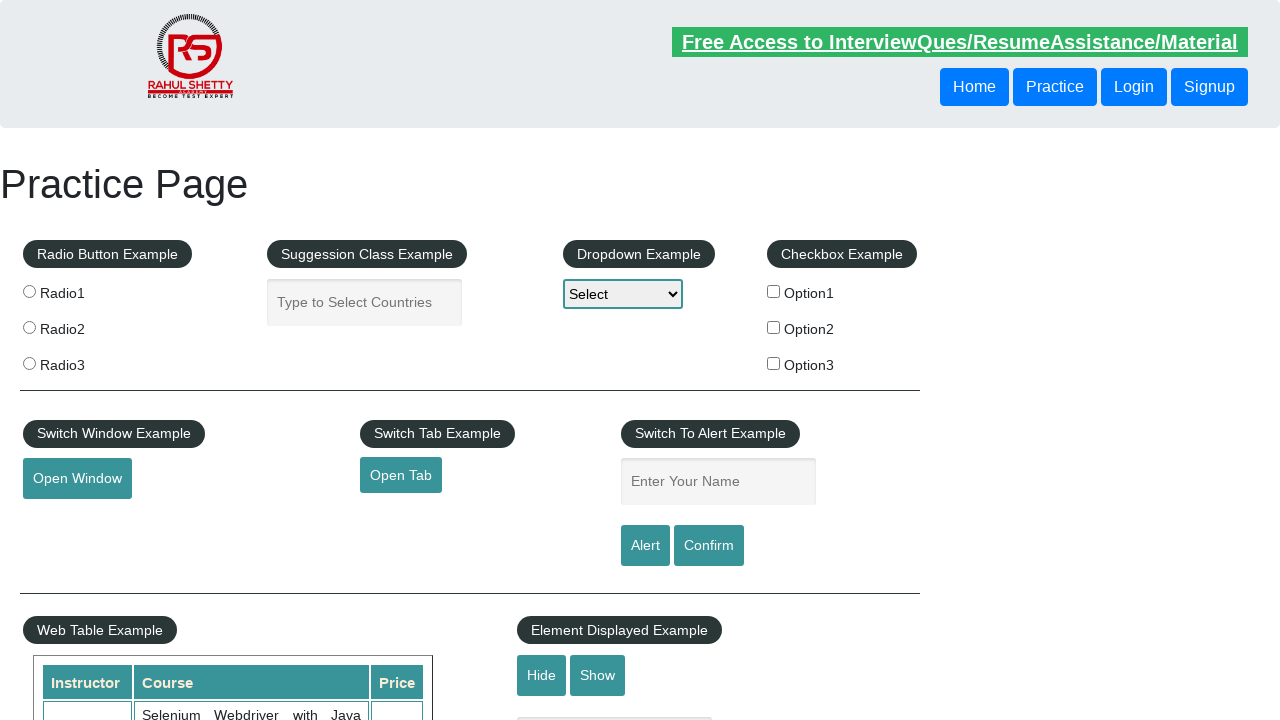